Tests filtering to display only completed items

Starting URL: https://demo.playwright.dev/todomvc

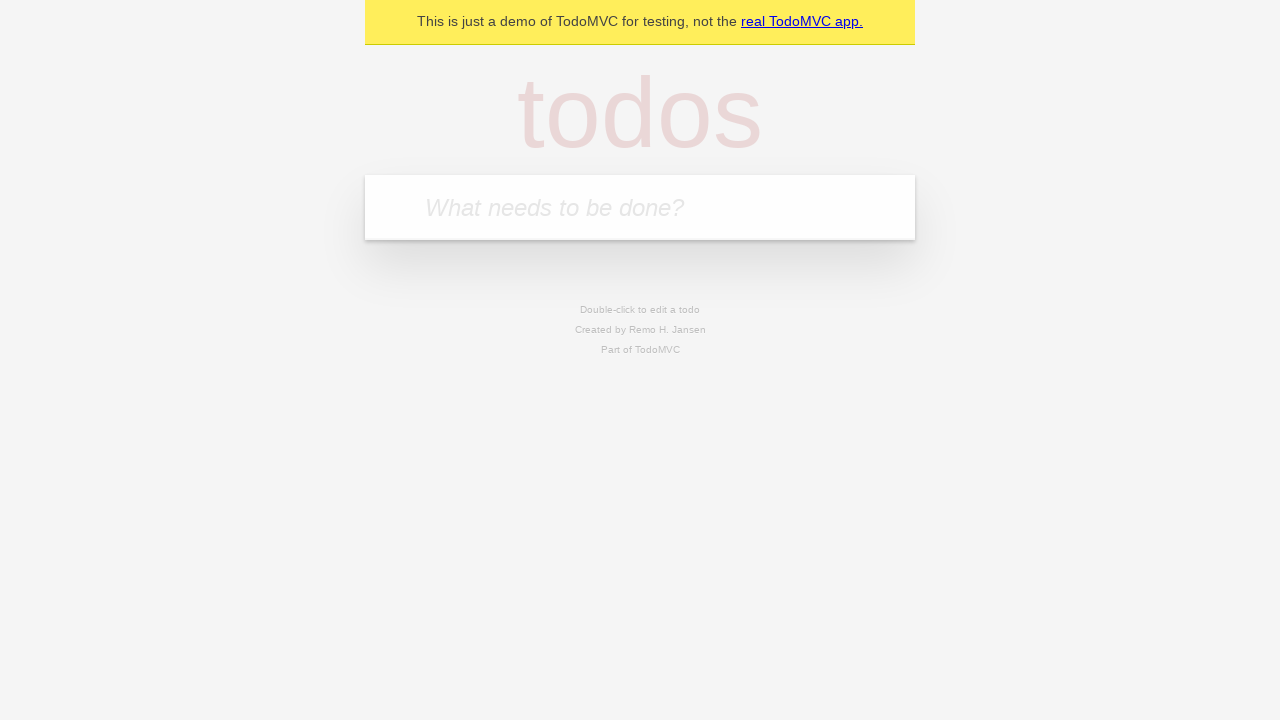

Filled new todo input with 'buy some cheese' on .new-todo
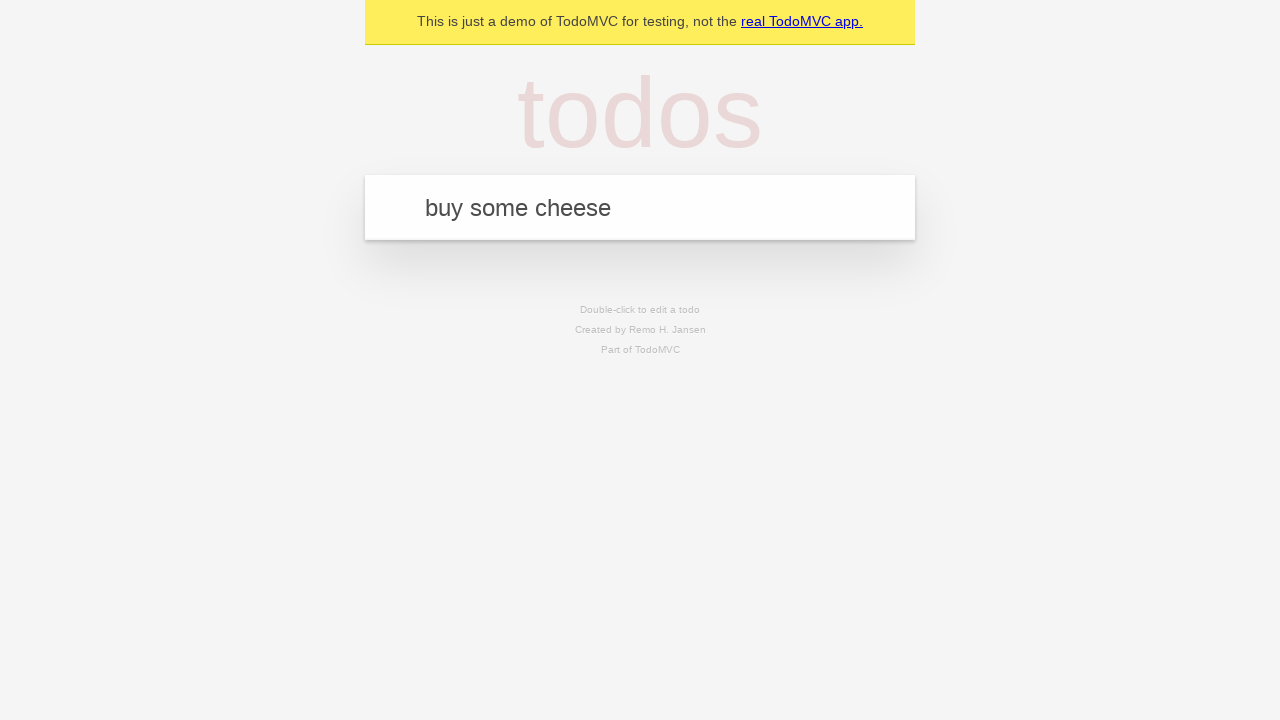

Pressed Enter to create first todo on .new-todo
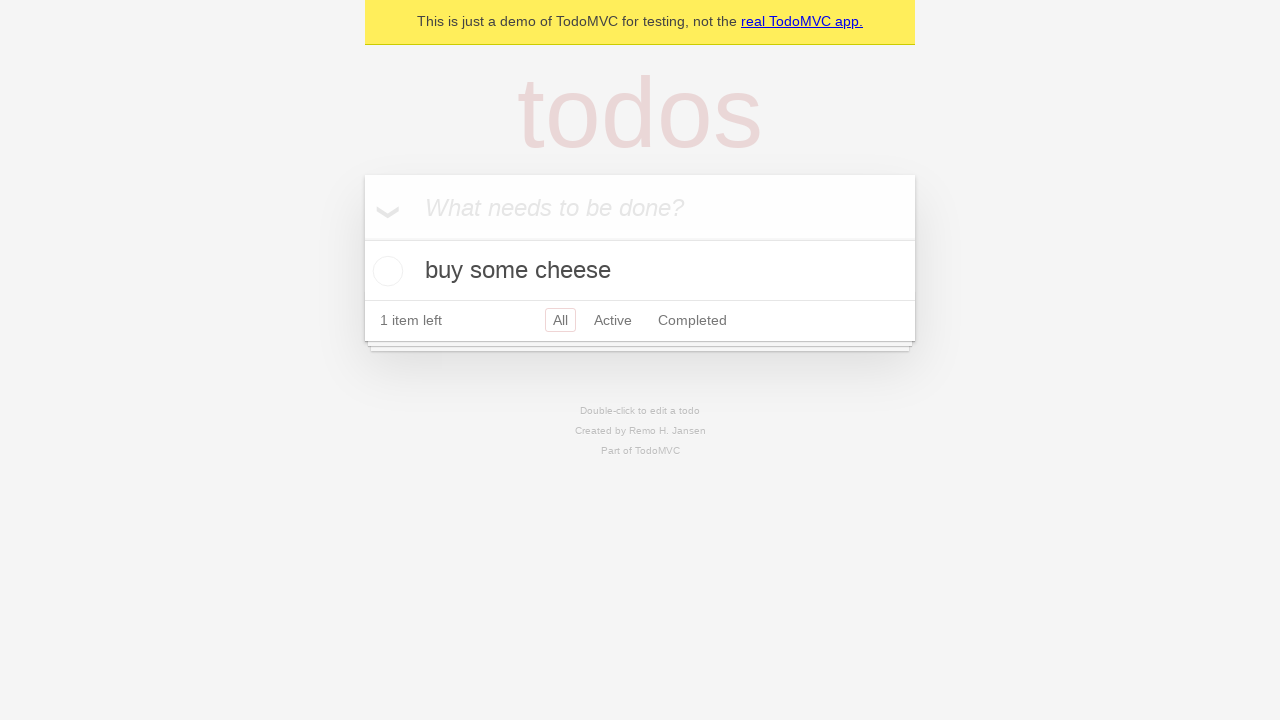

Filled new todo input with 'feed the cat' on .new-todo
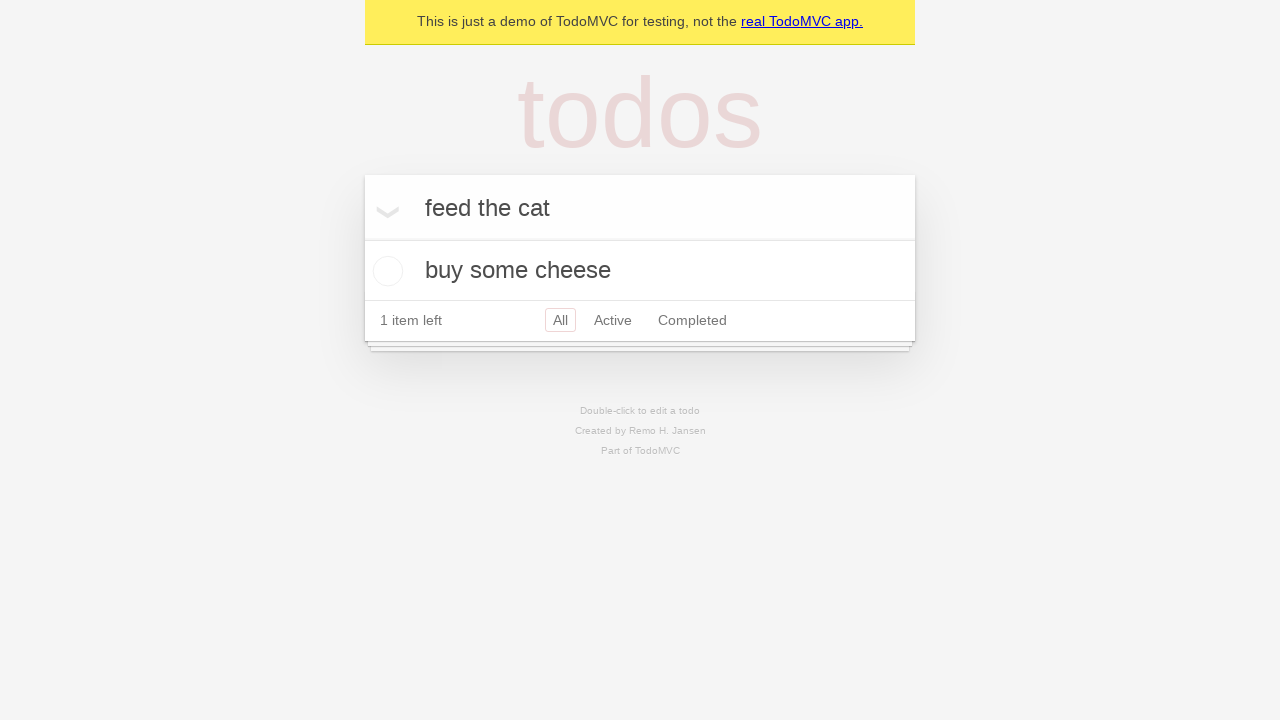

Pressed Enter to create second todo on .new-todo
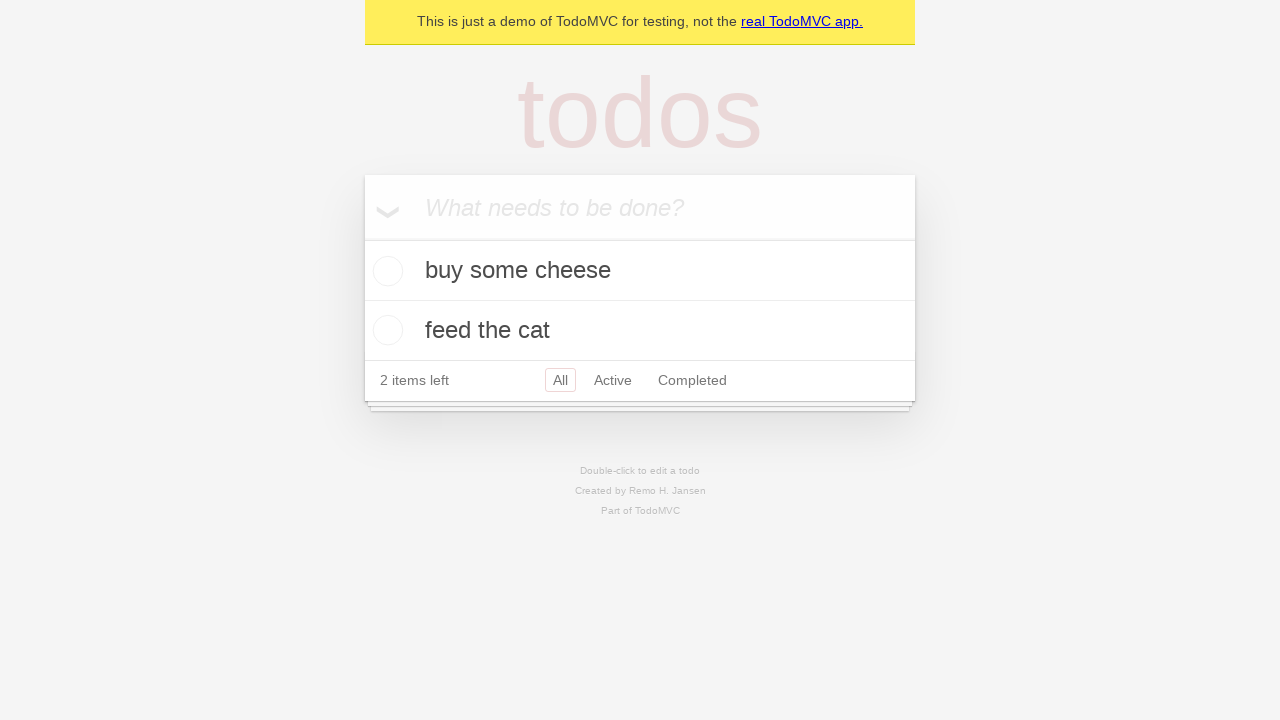

Filled new todo input with 'book a doctors appointment' on .new-todo
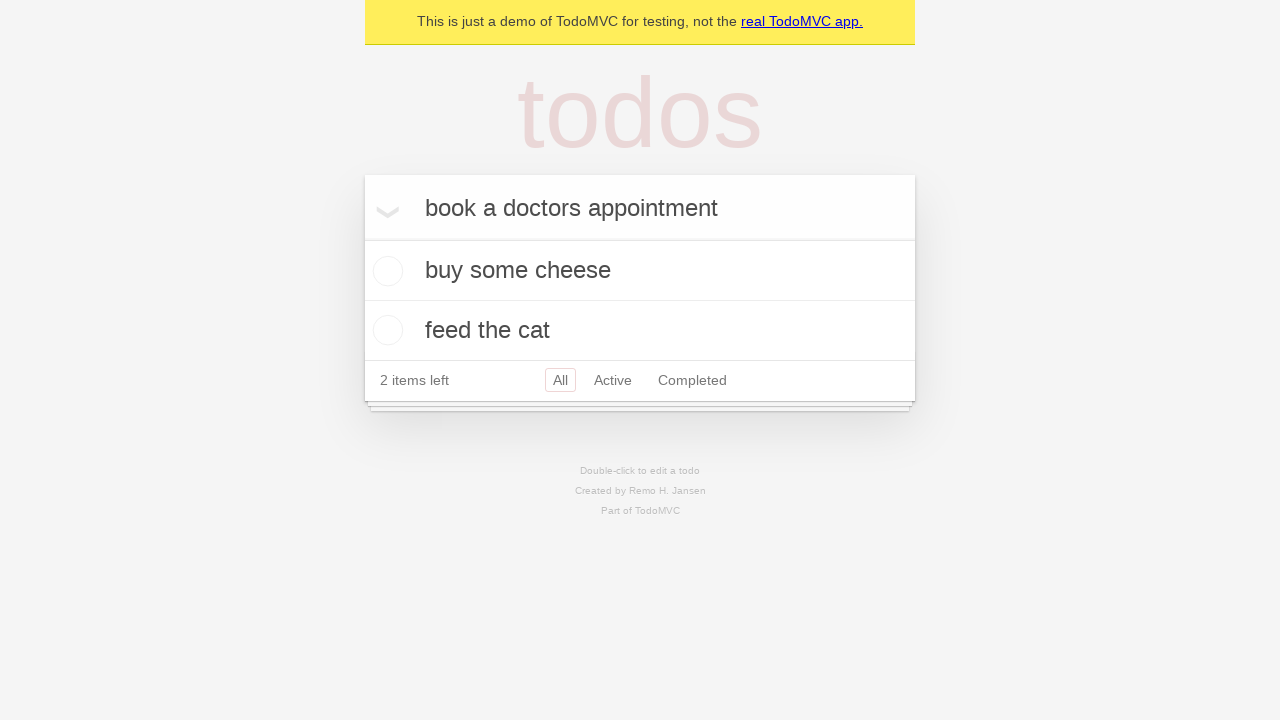

Pressed Enter to create third todo on .new-todo
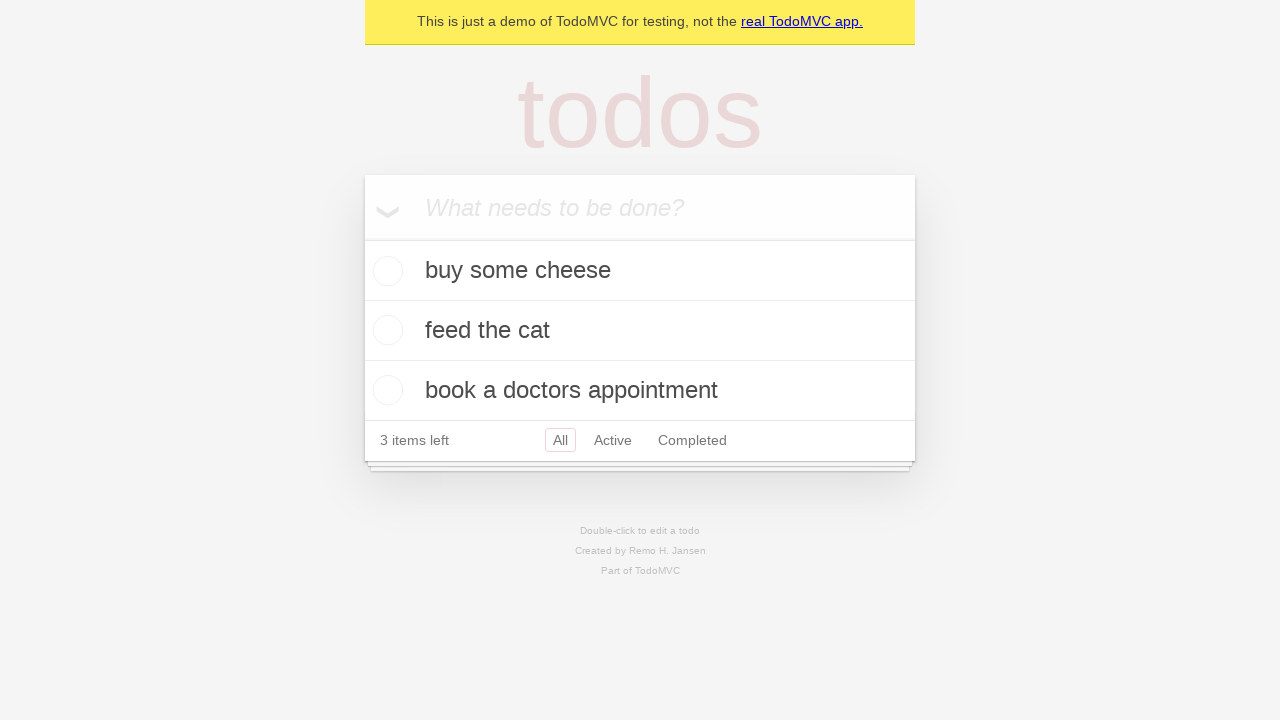

Waited for all three todo items to be visible
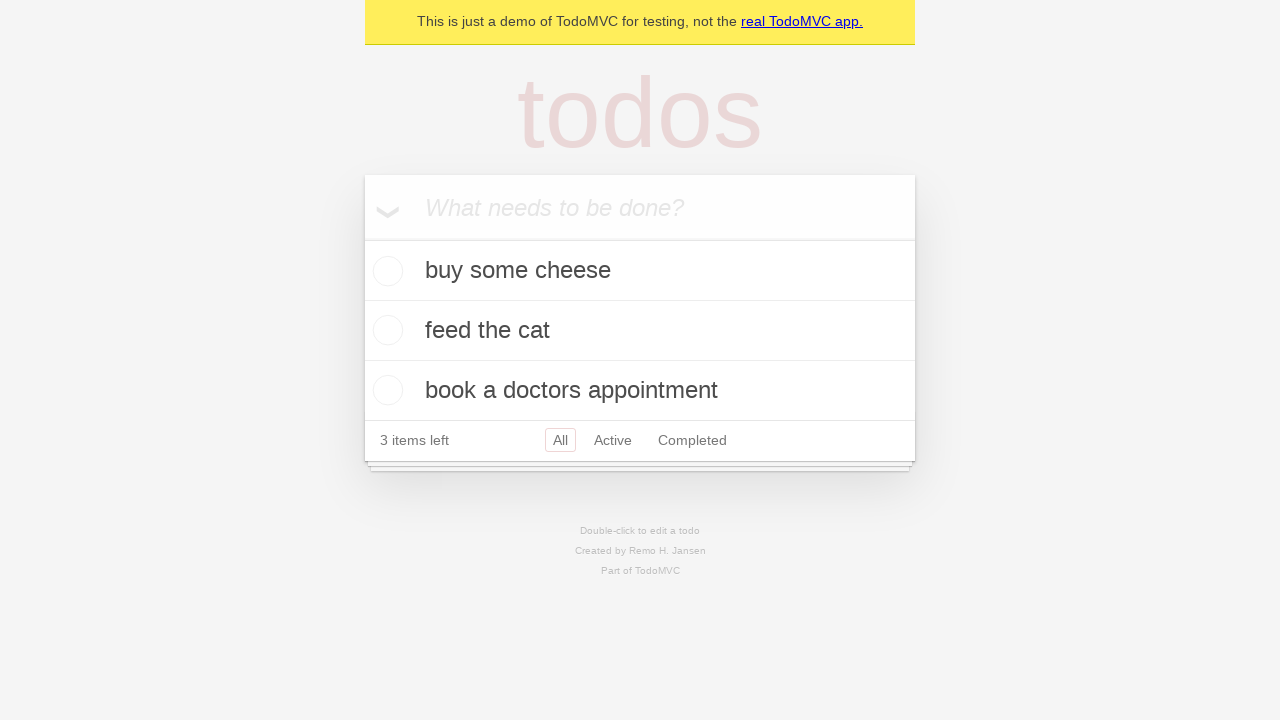

Marked second todo item as completed at (385, 330) on .todo-list li .toggle >> nth=1
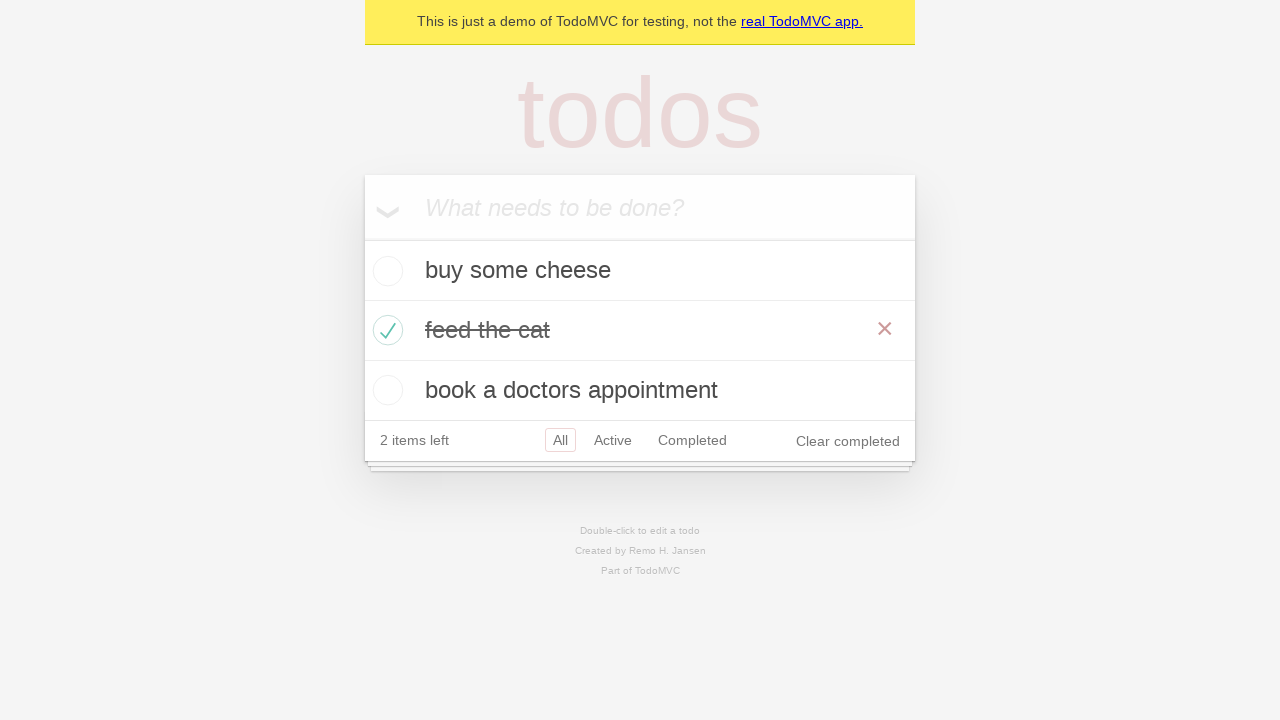

Clicked Completed filter to display only completed items at (692, 440) on .filters >> text=Completed
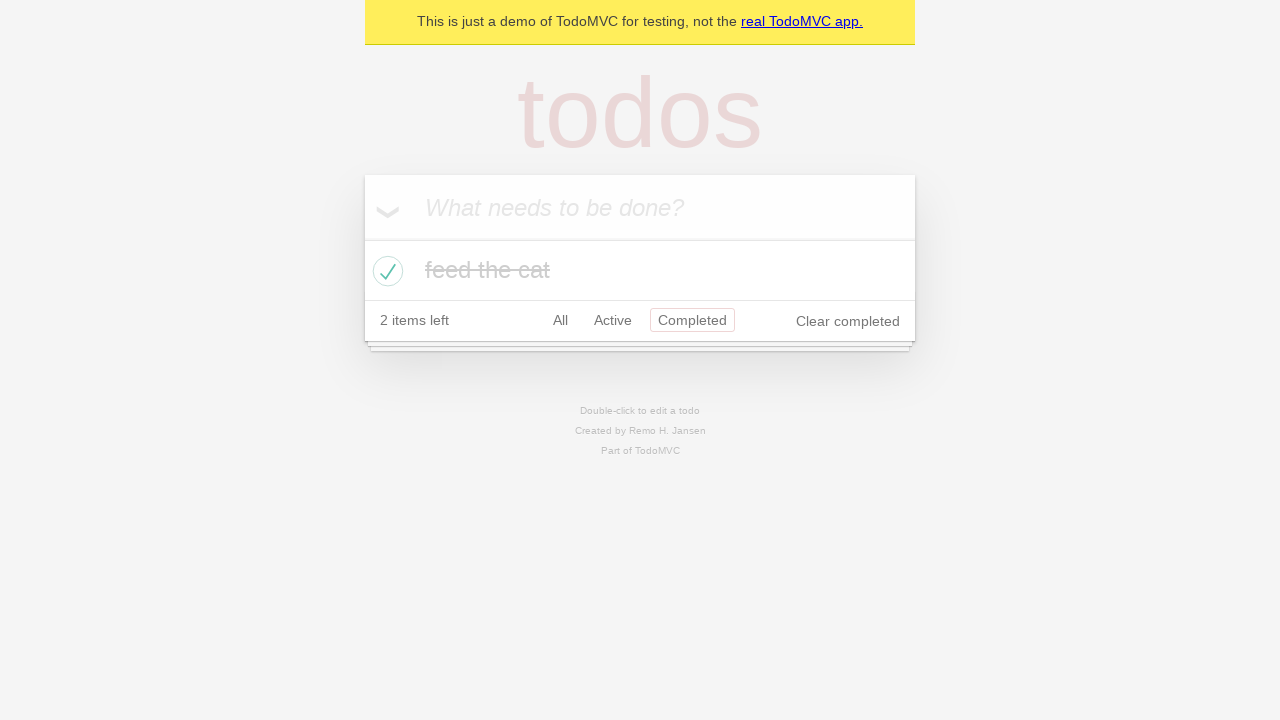

Waited for filtered todo list to load and display completed items
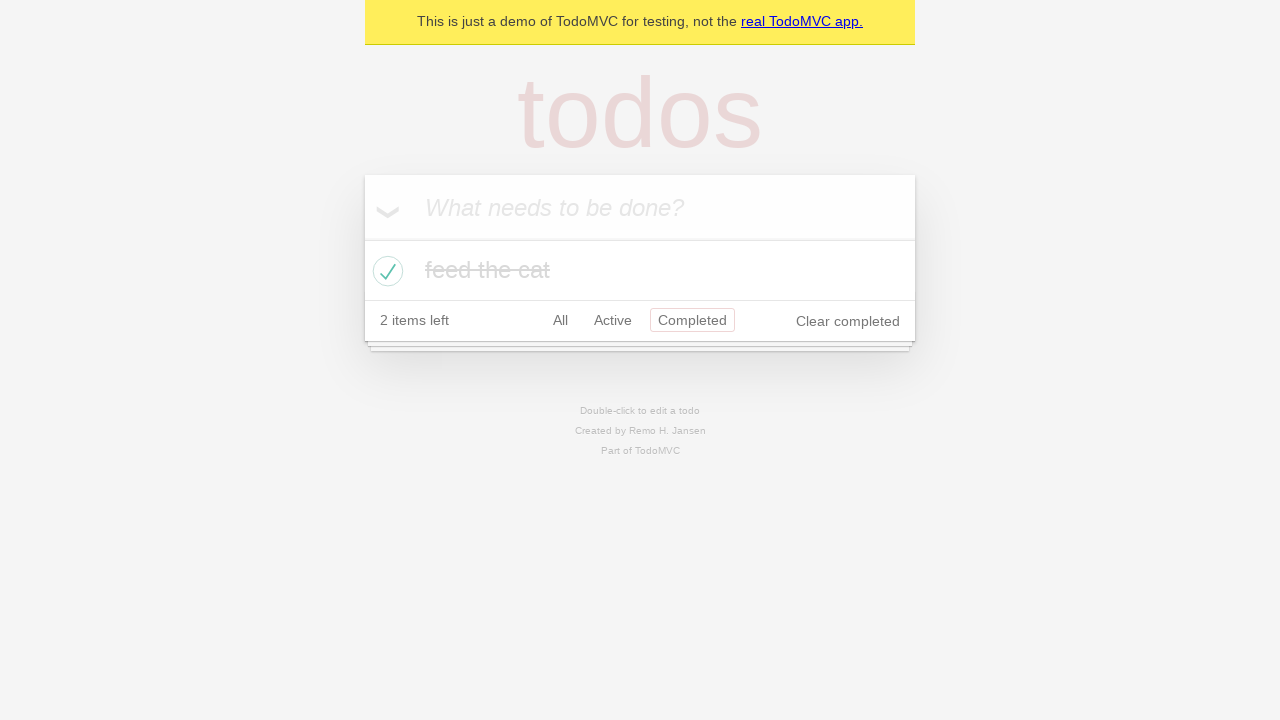

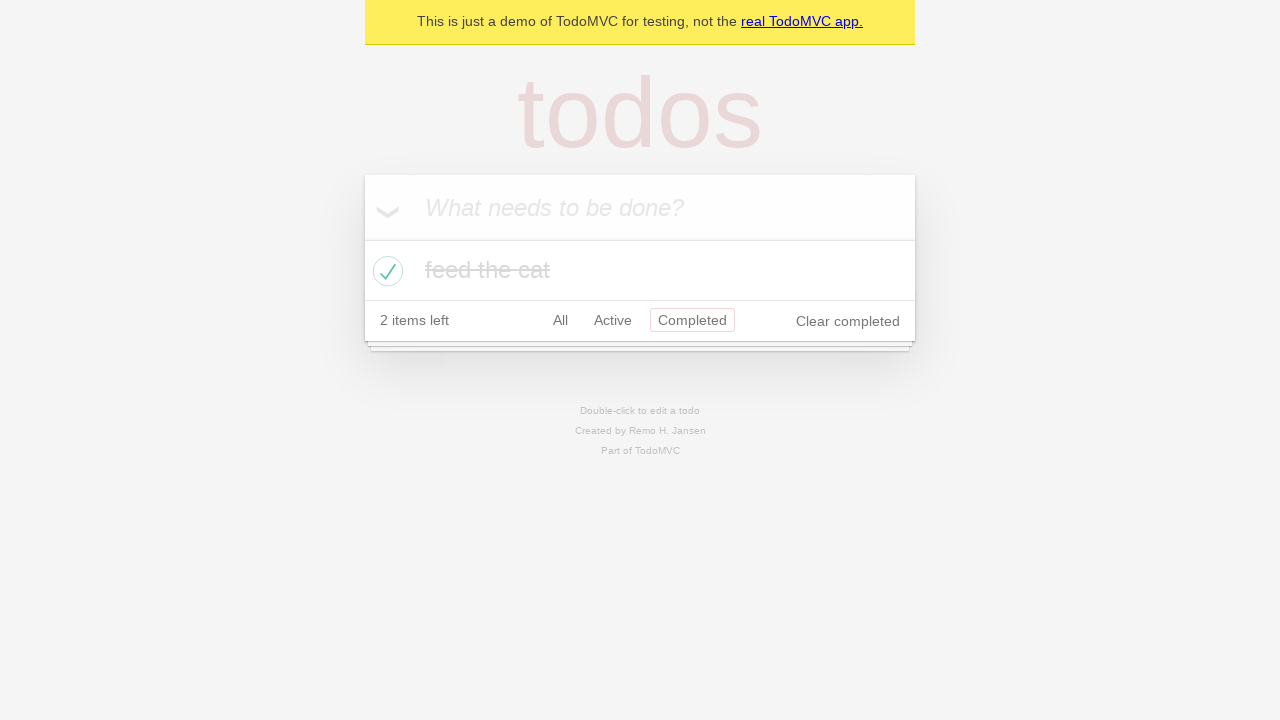